Navigates to the Bark.com Ireland homepage

Starting URL: https://www.bark.com/en/ie/

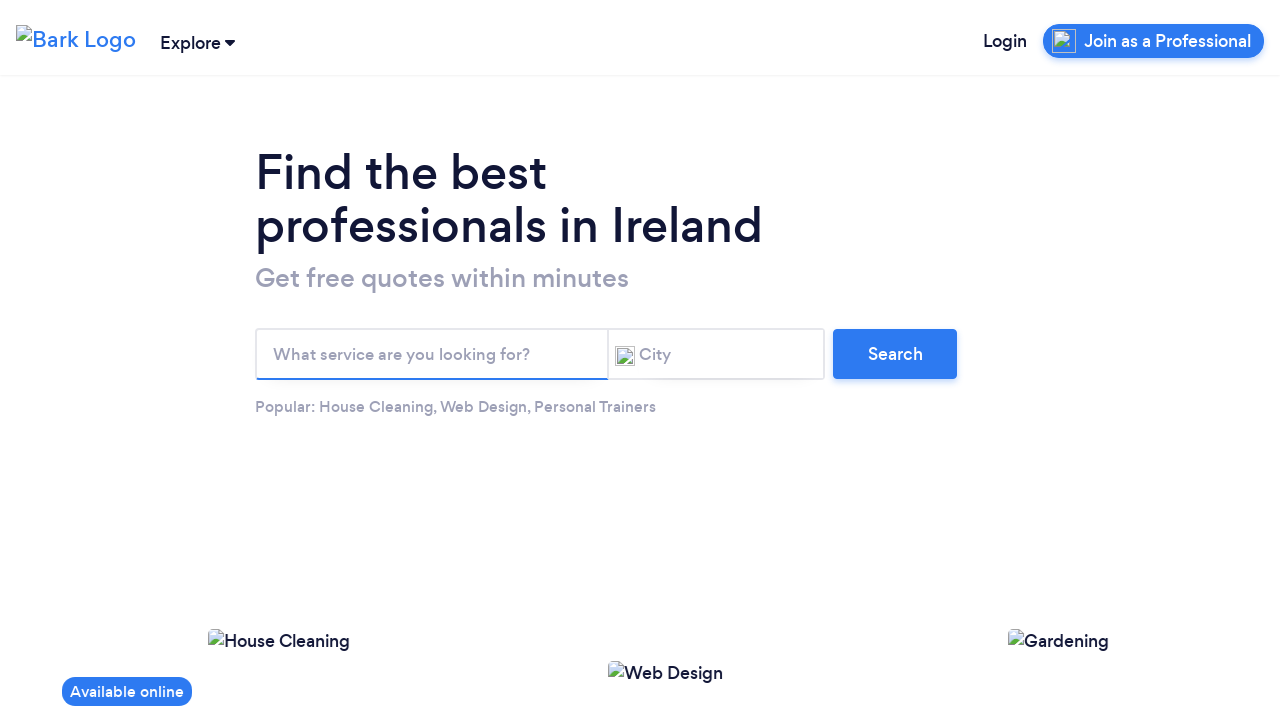

Navigated to Bark.com Ireland homepage
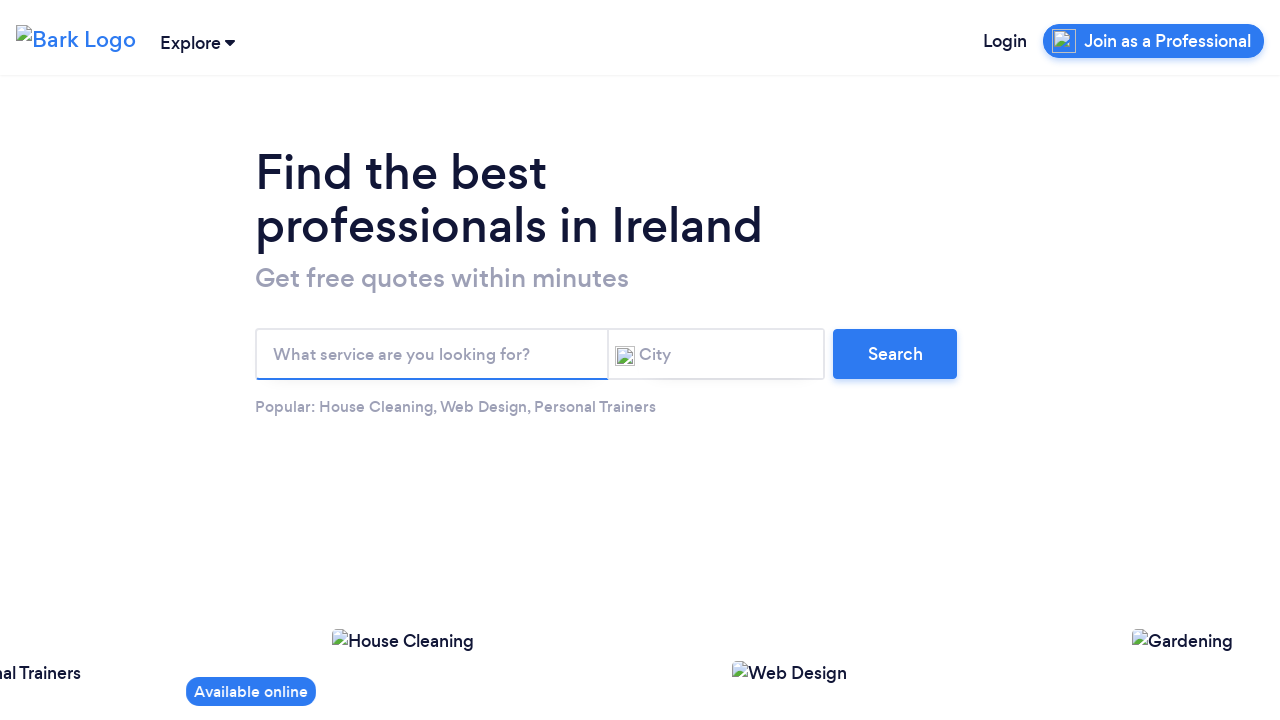

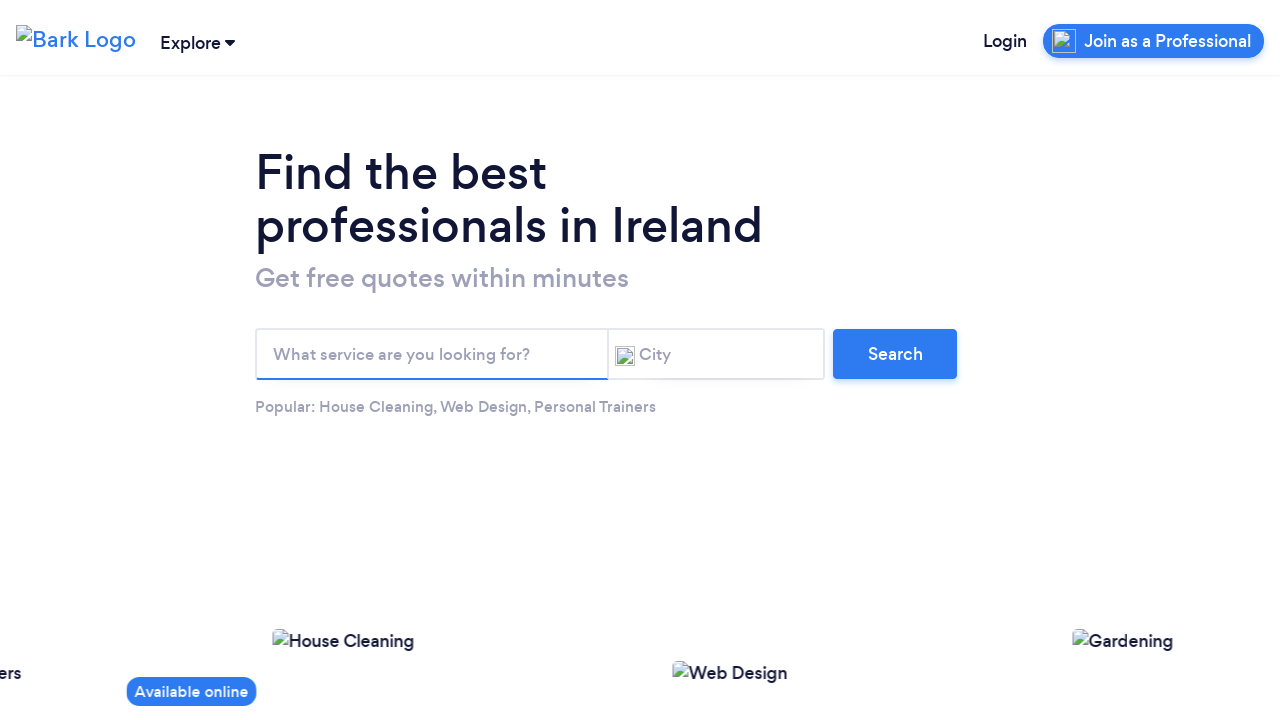